Plays the 2048 game by pressing arrow keys in a specific pattern (UP, RIGHT, DOWN, LEFT) for a specified number of iterations

Starting URL: https://gabrielecirulli.github.io/2048/

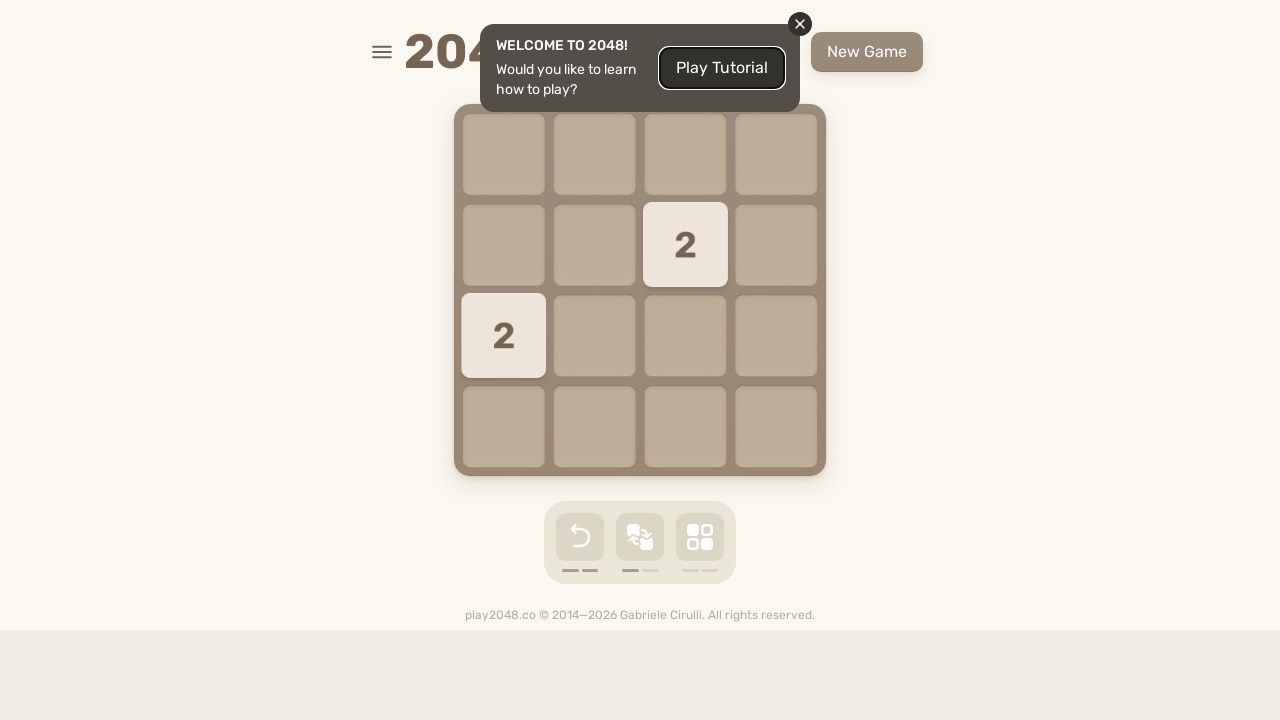

Navigated to 2048 game at https://gabrielecirulli.github.io/2048/
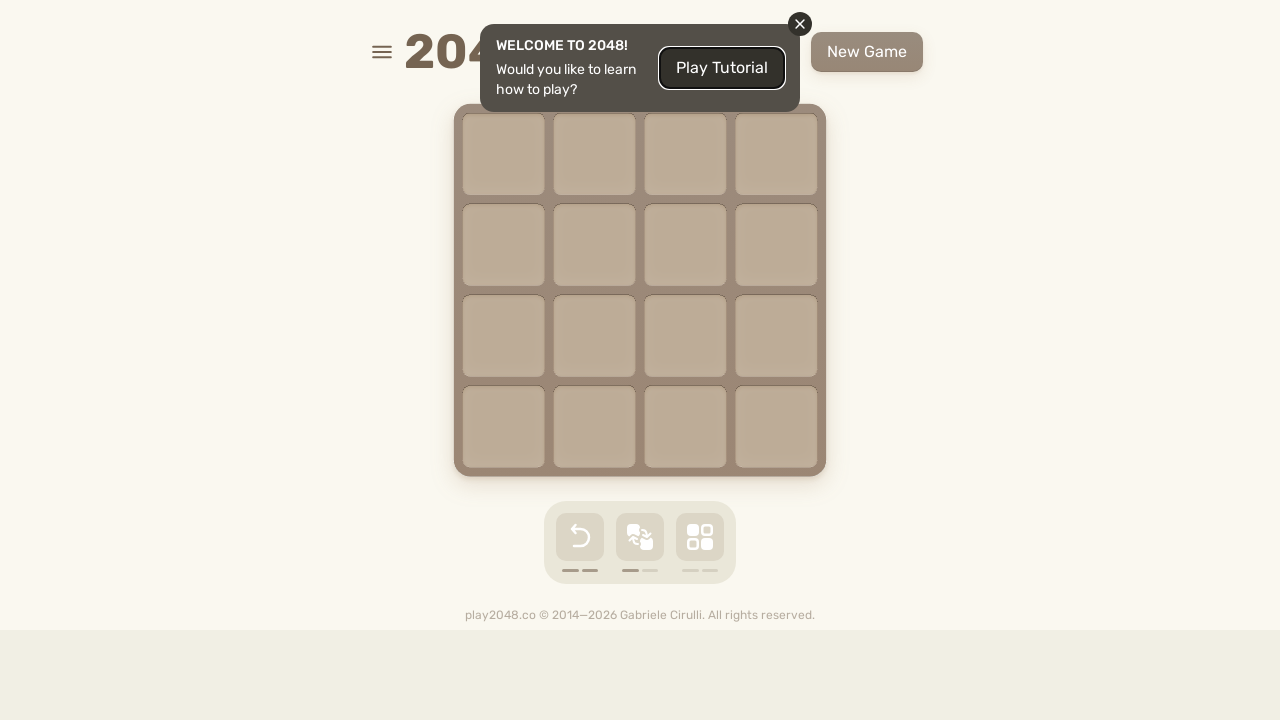

Pressed UP arrow key (iteration 1/5)
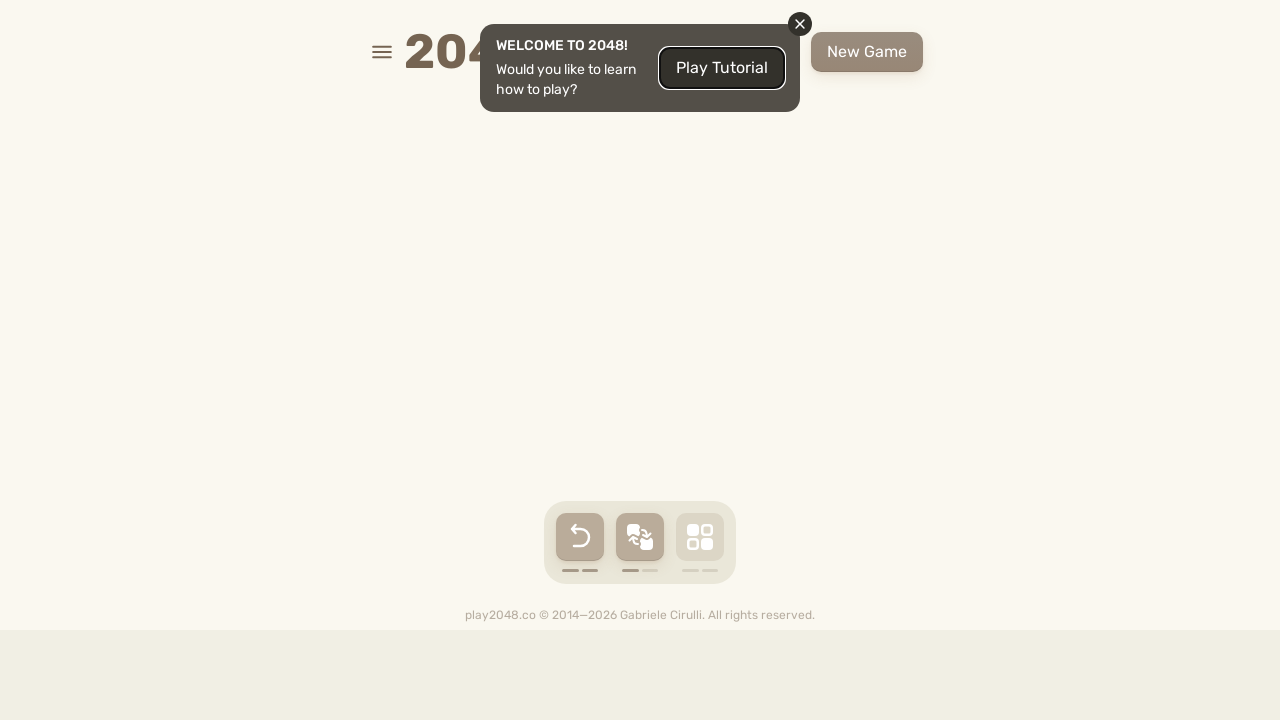

Pressed RIGHT arrow key (iteration 1/5)
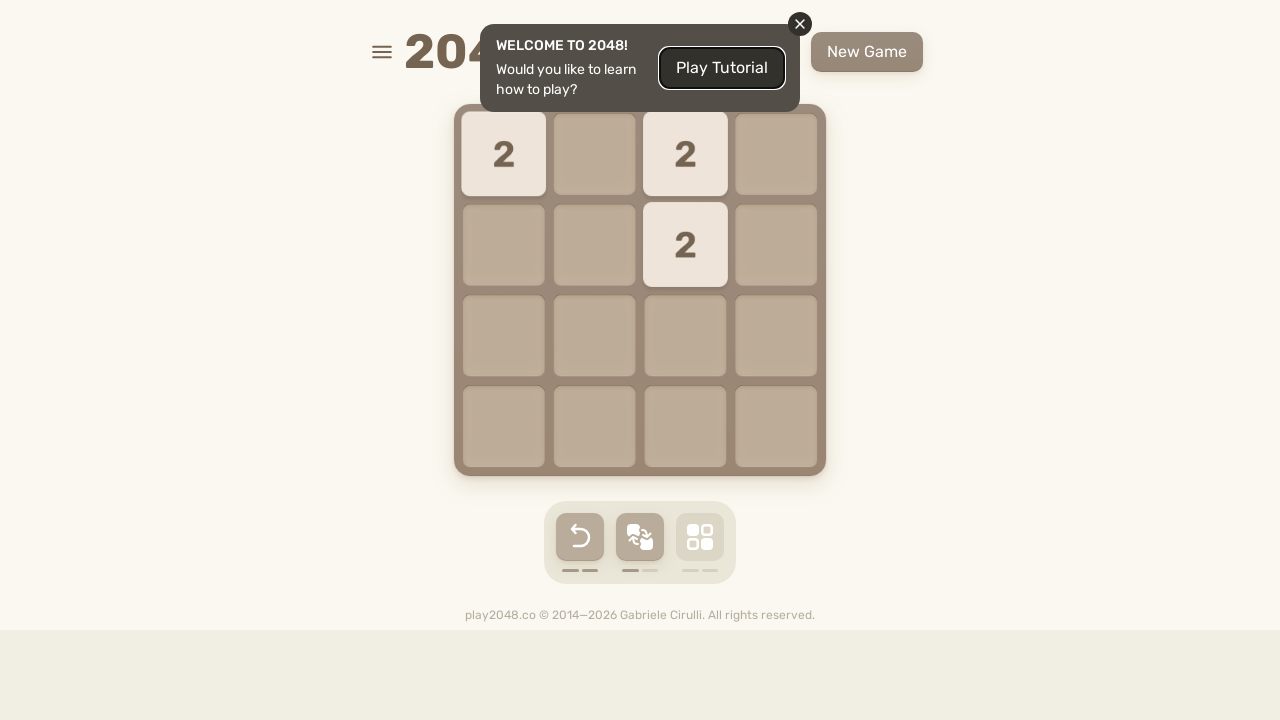

Pressed DOWN arrow key (iteration 1/5)
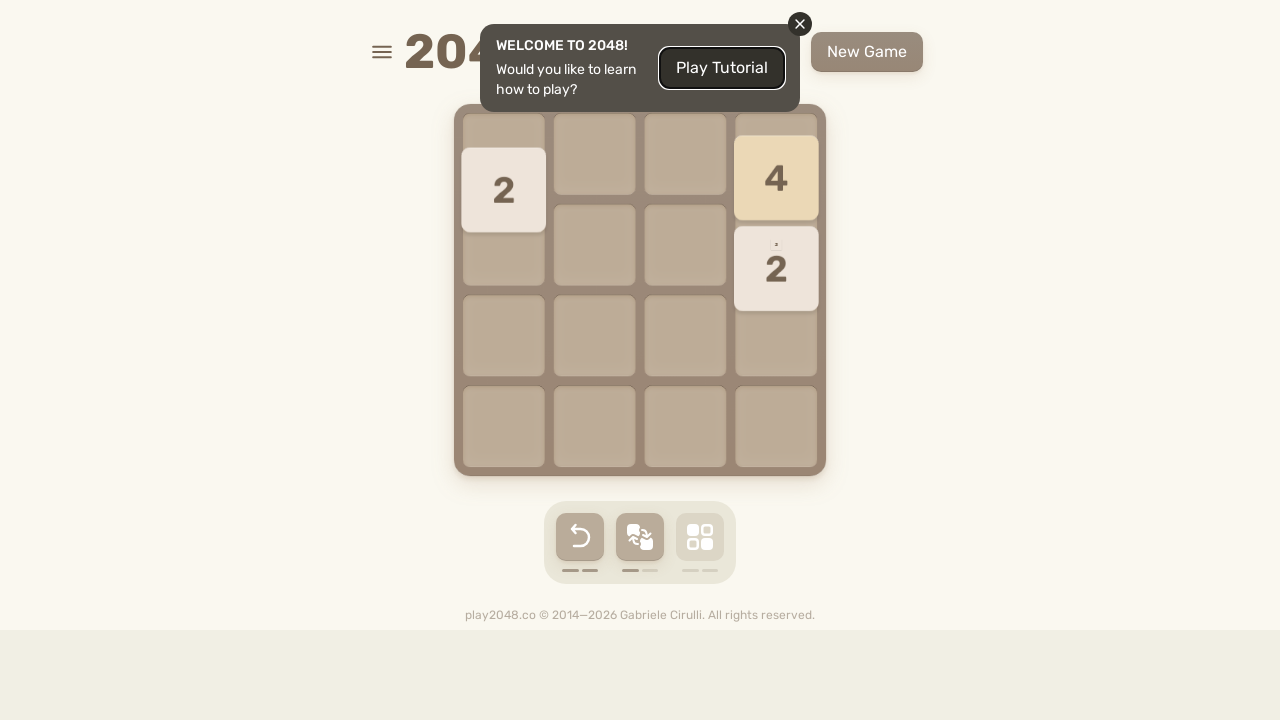

Pressed LEFT arrow key (iteration 1/5)
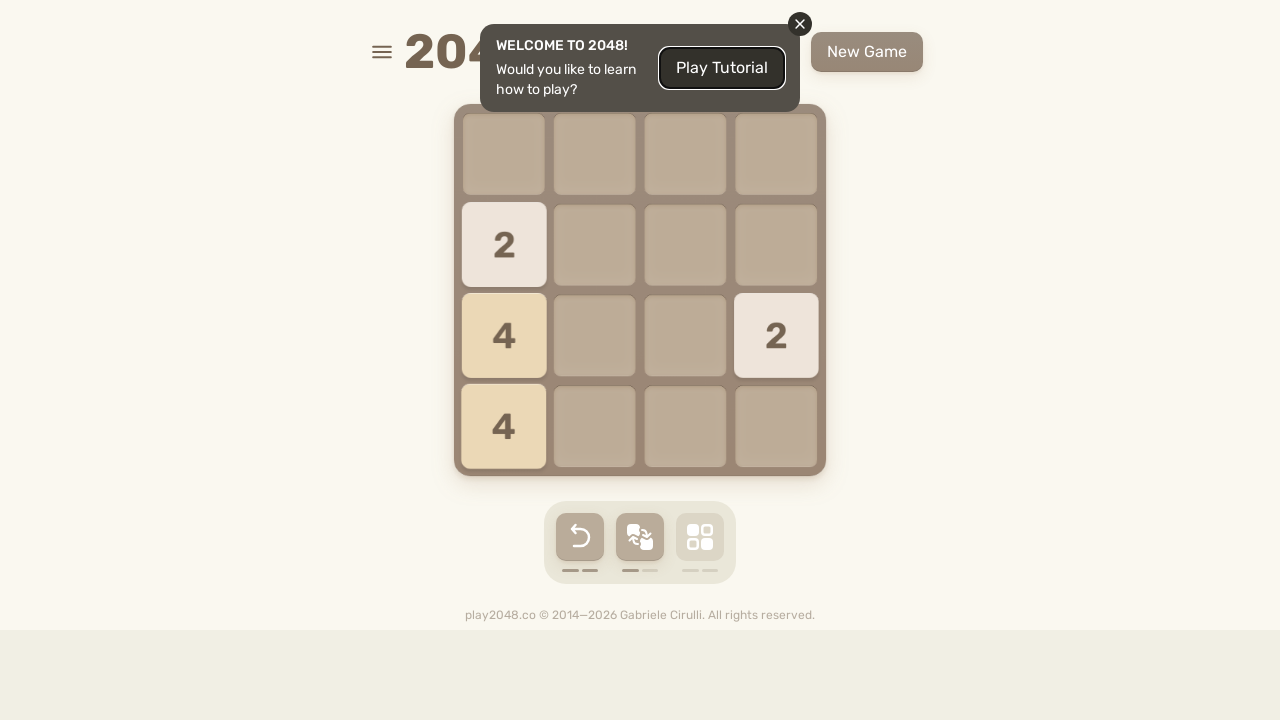

Waited 100ms for game animations to complete (iteration 1/5)
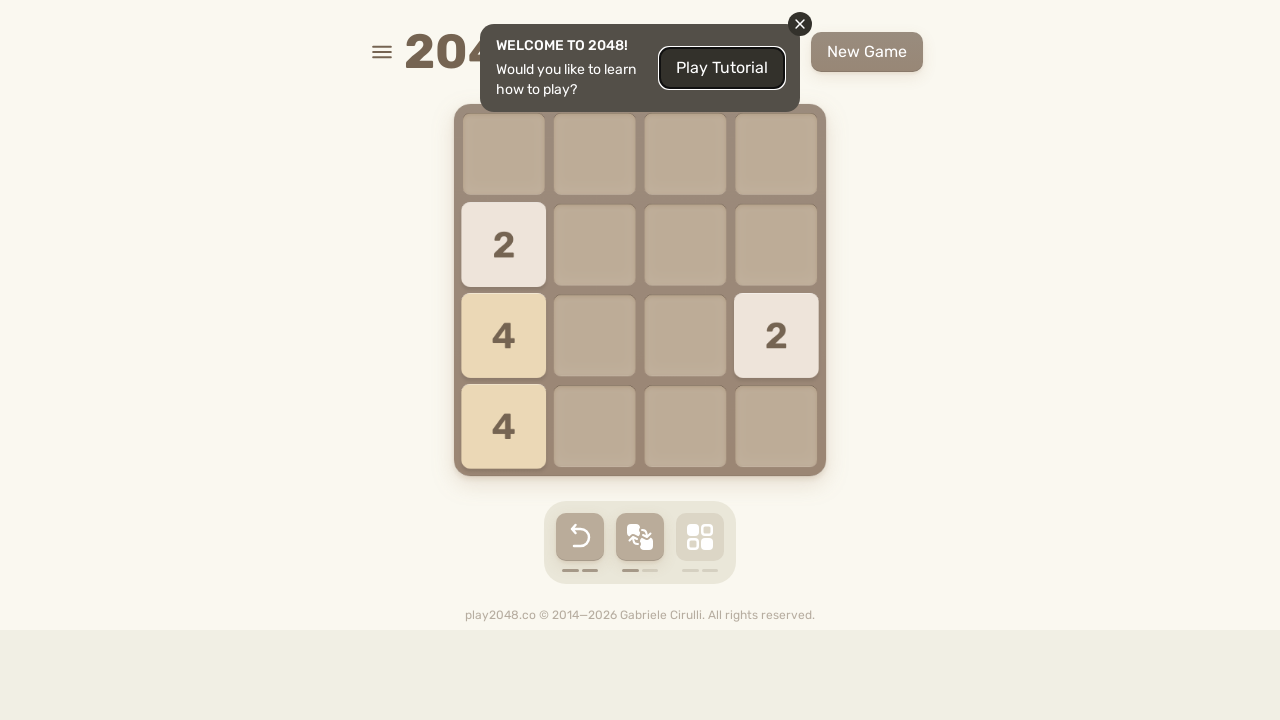

Pressed UP arrow key (iteration 2/5)
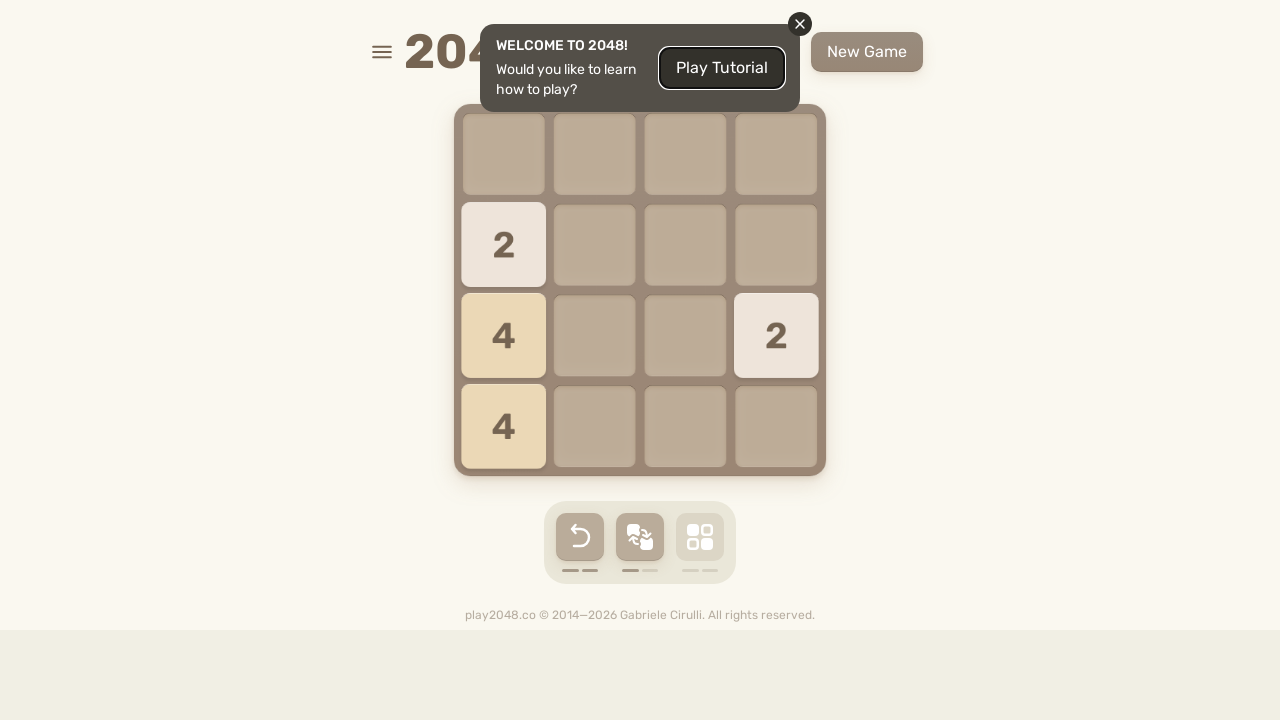

Pressed RIGHT arrow key (iteration 2/5)
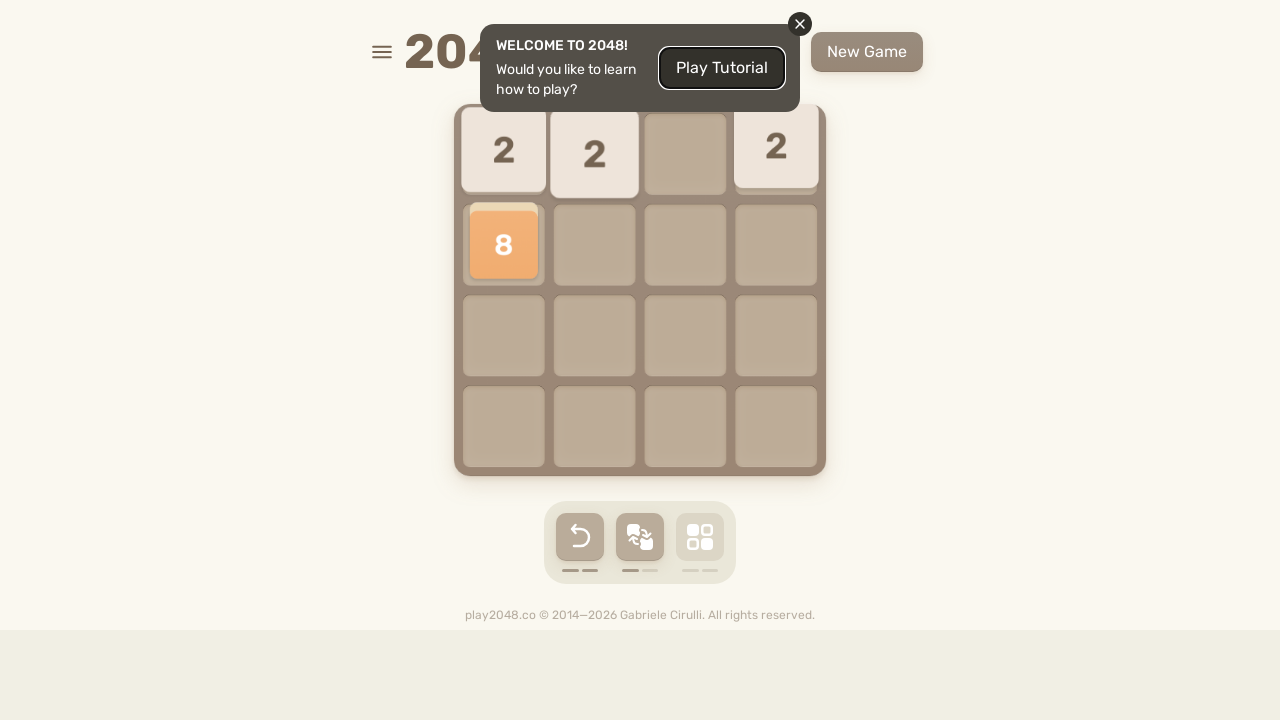

Pressed DOWN arrow key (iteration 2/5)
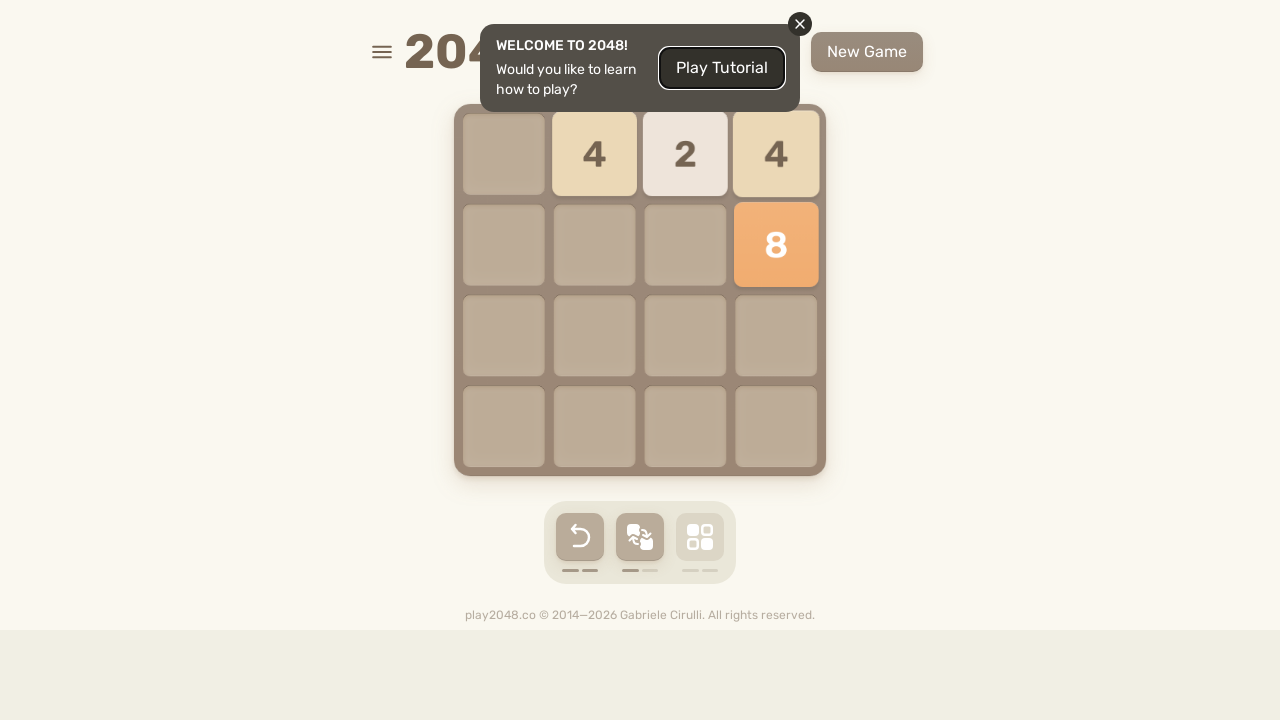

Pressed LEFT arrow key (iteration 2/5)
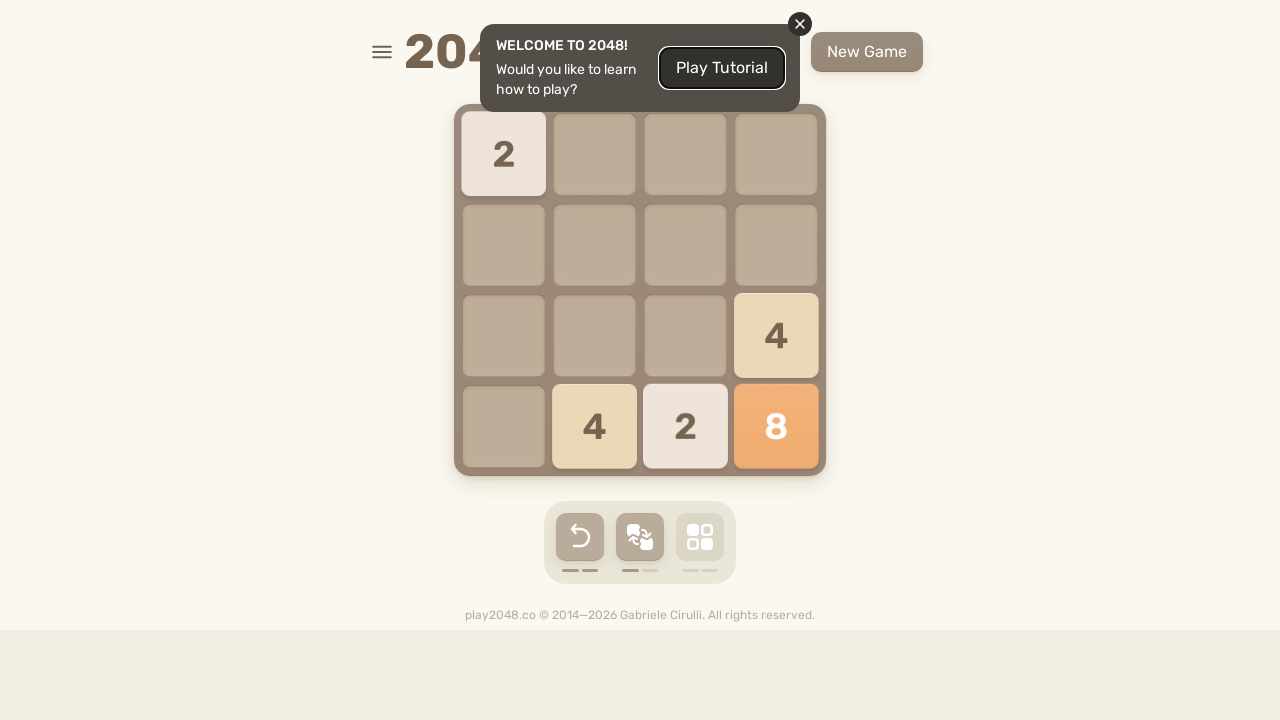

Waited 100ms for game animations to complete (iteration 2/5)
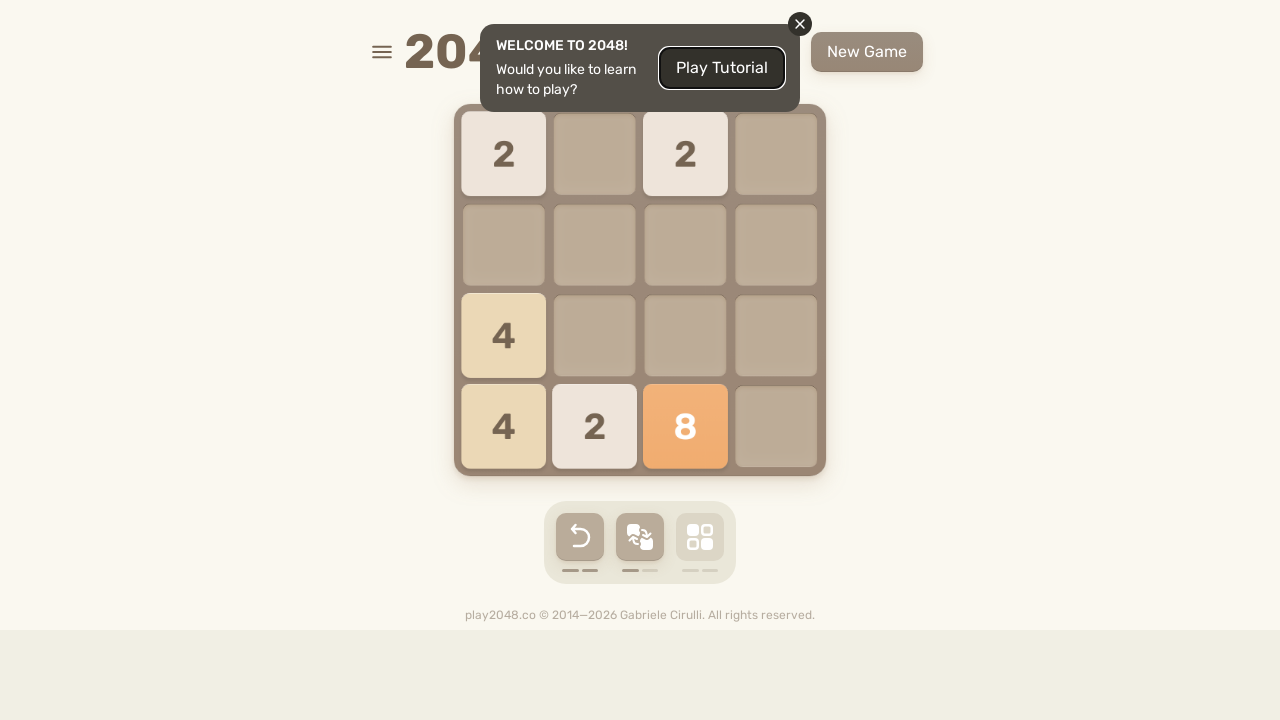

Pressed UP arrow key (iteration 3/5)
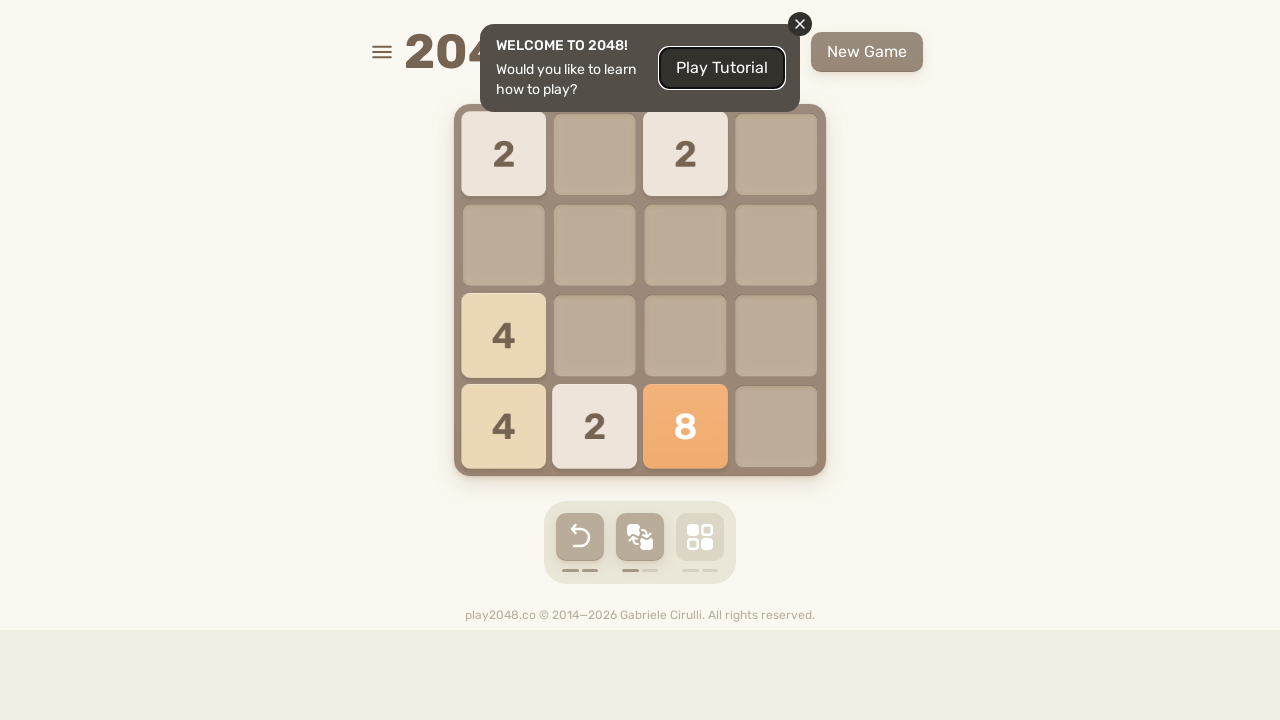

Pressed RIGHT arrow key (iteration 3/5)
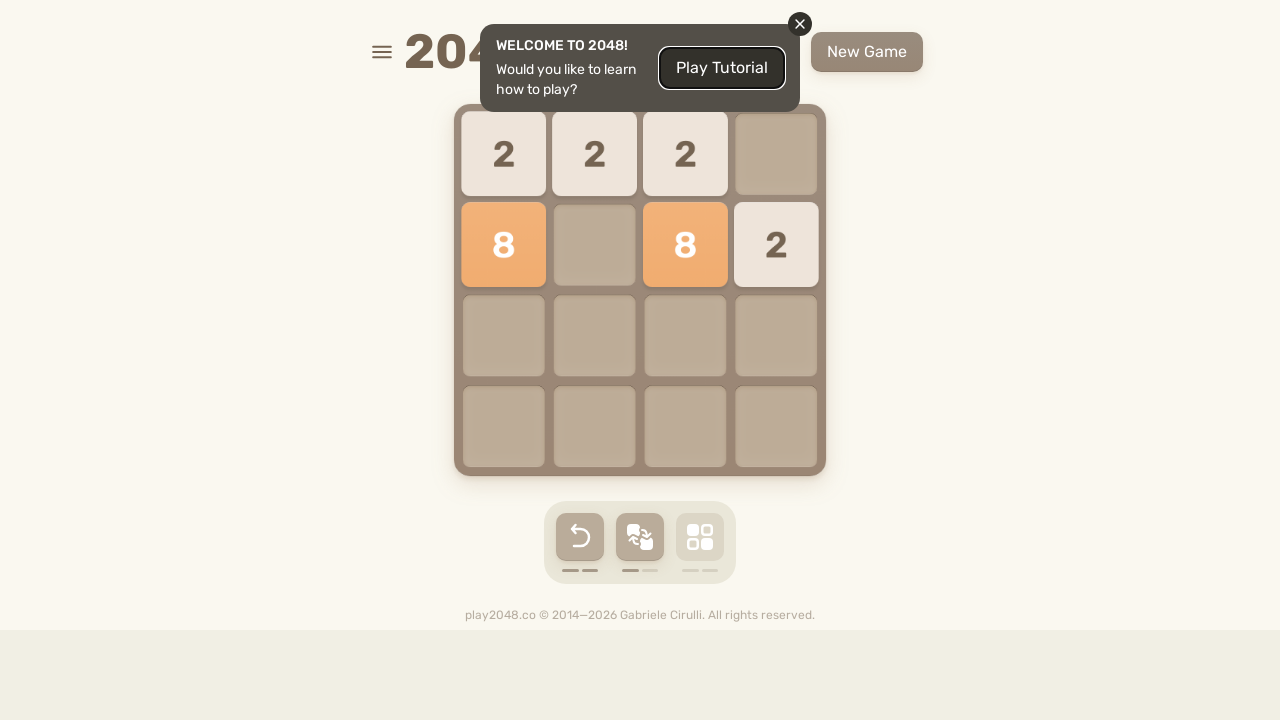

Pressed DOWN arrow key (iteration 3/5)
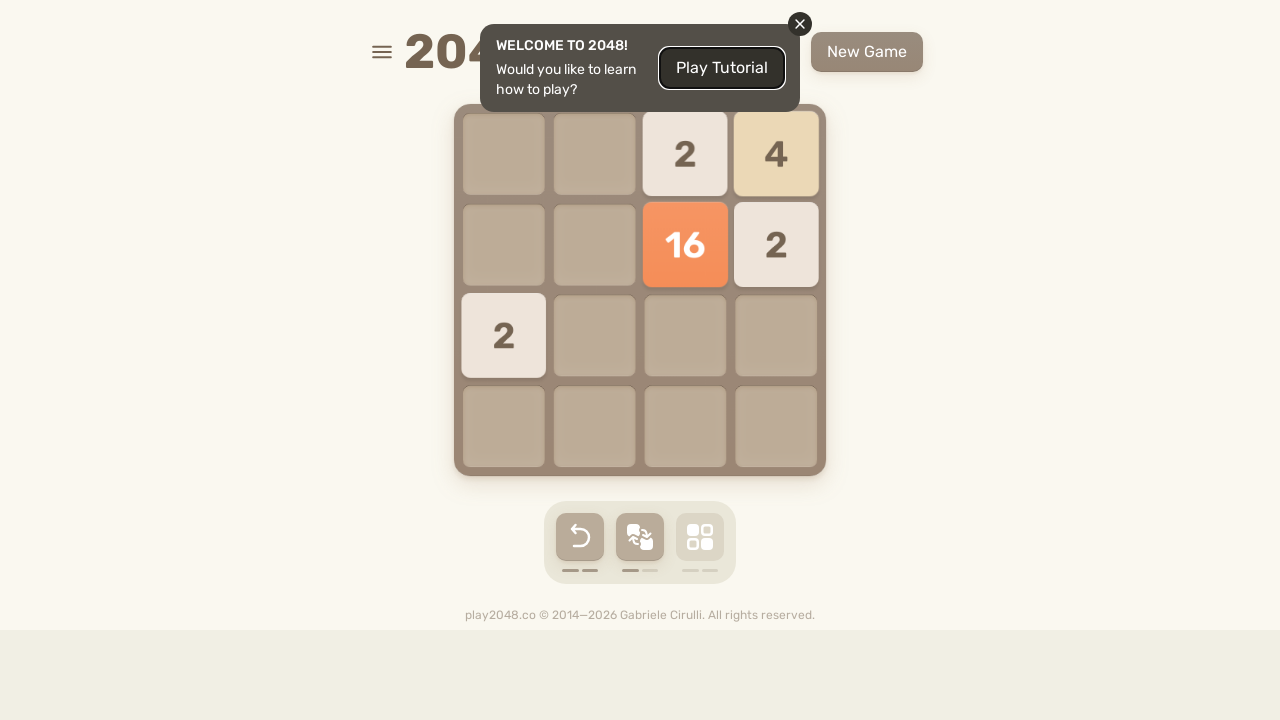

Pressed LEFT arrow key (iteration 3/5)
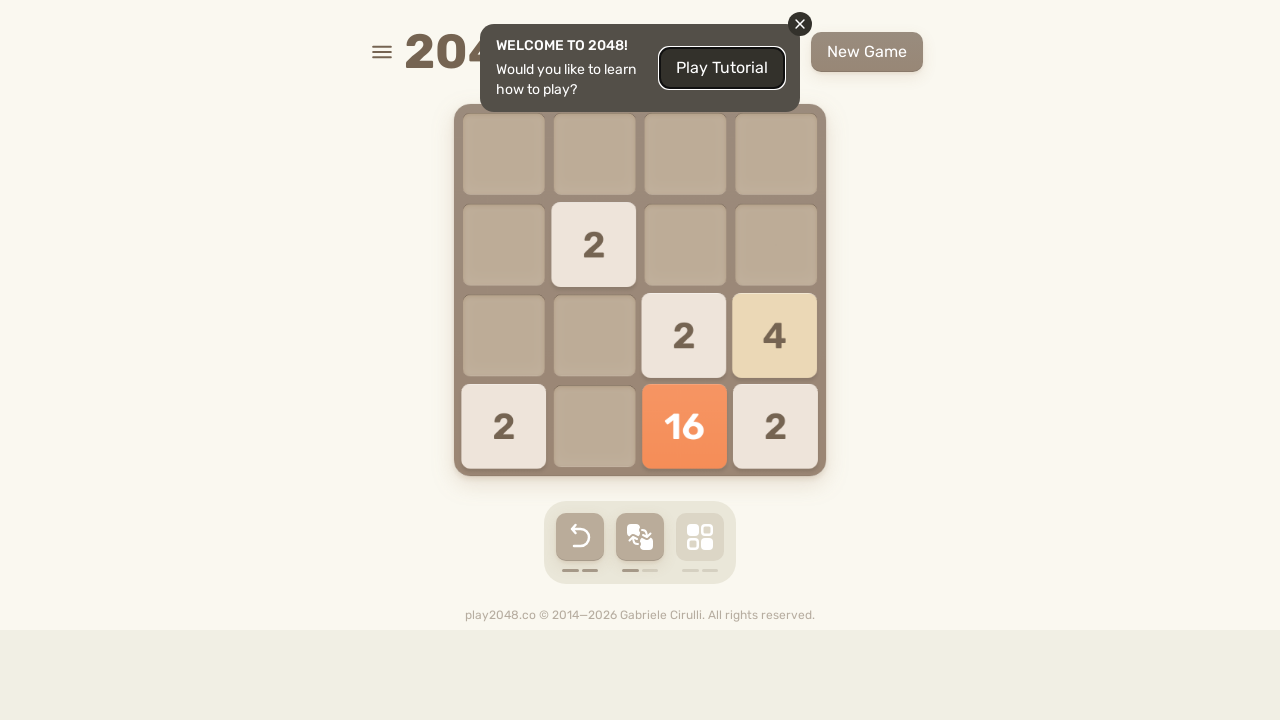

Waited 100ms for game animations to complete (iteration 3/5)
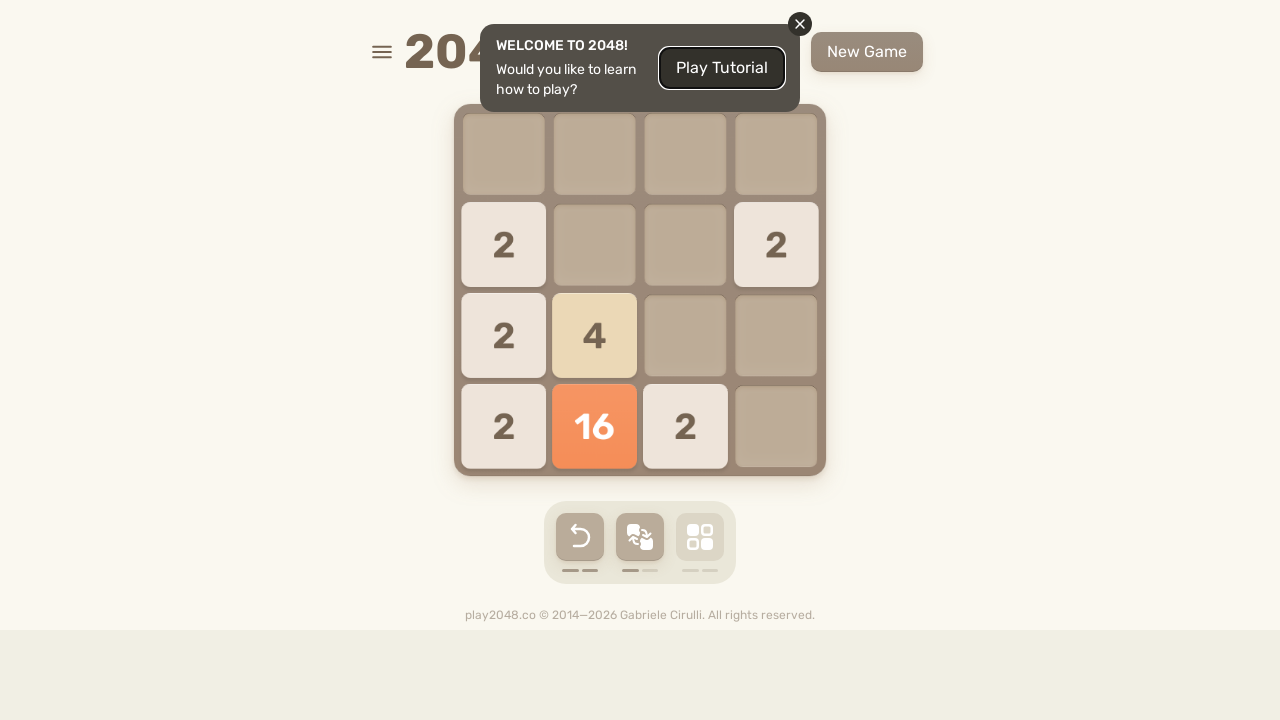

Pressed UP arrow key (iteration 4/5)
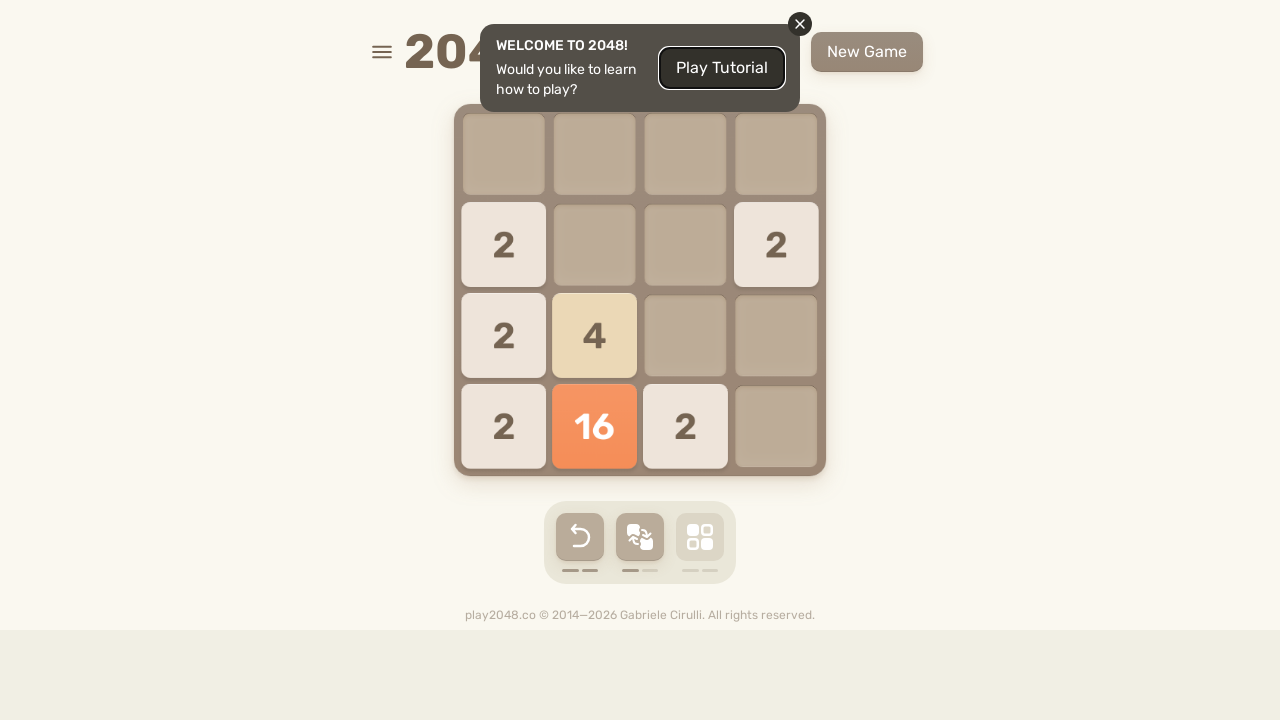

Pressed RIGHT arrow key (iteration 4/5)
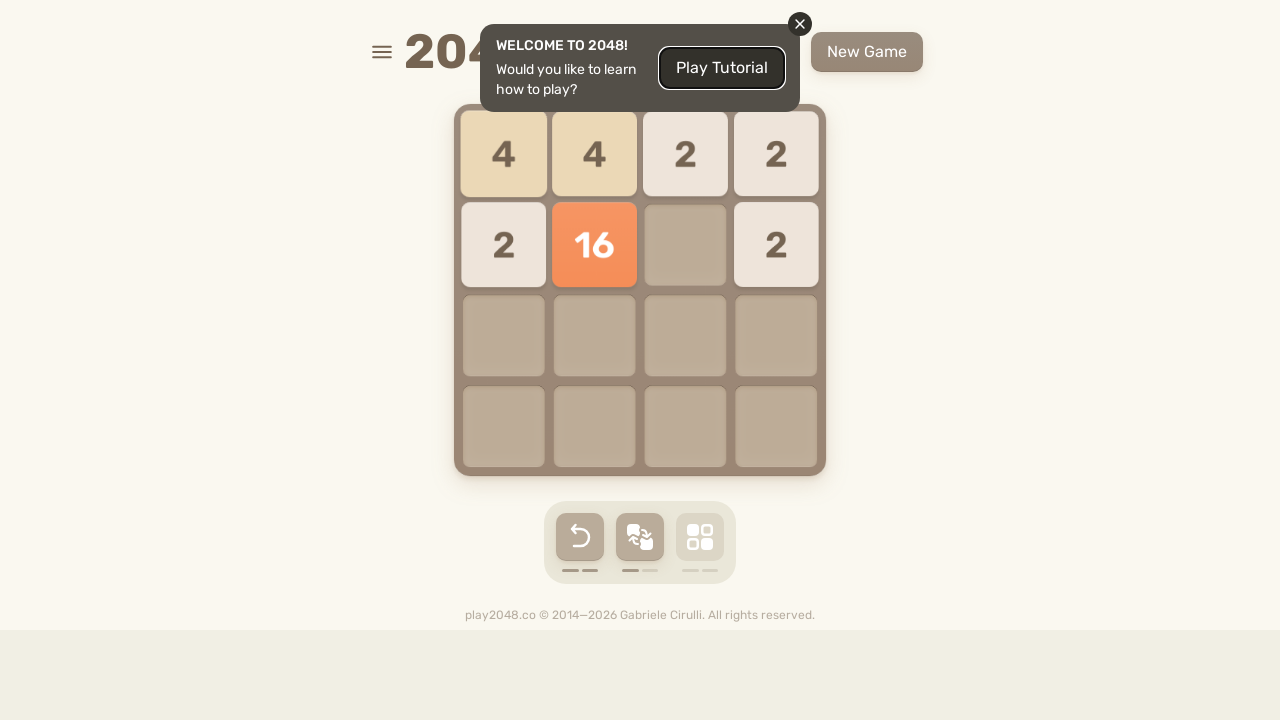

Pressed DOWN arrow key (iteration 4/5)
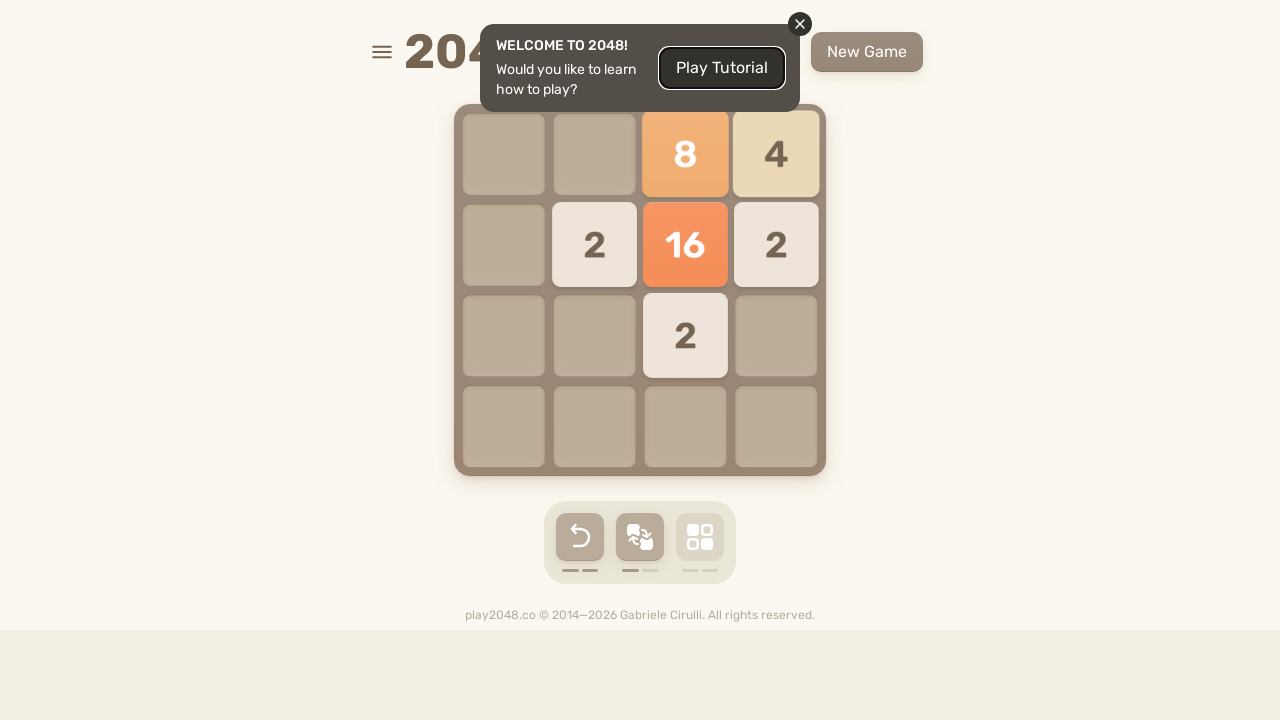

Pressed LEFT arrow key (iteration 4/5)
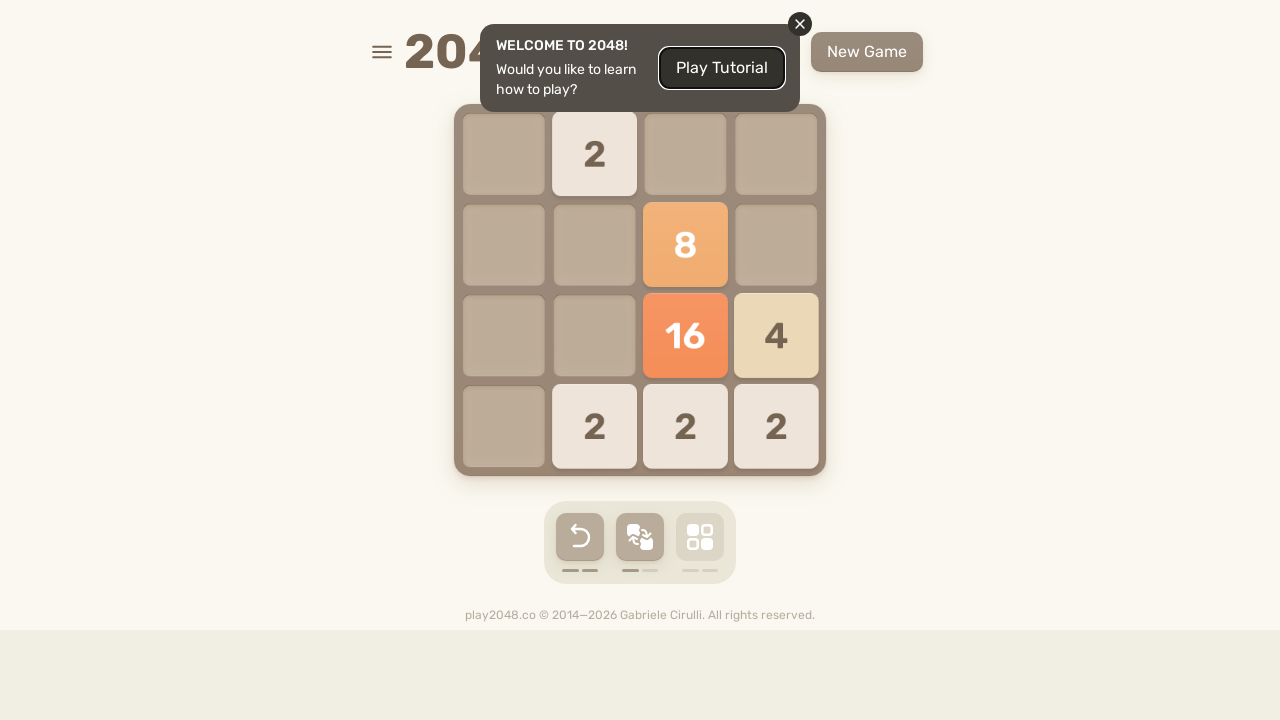

Waited 100ms for game animations to complete (iteration 4/5)
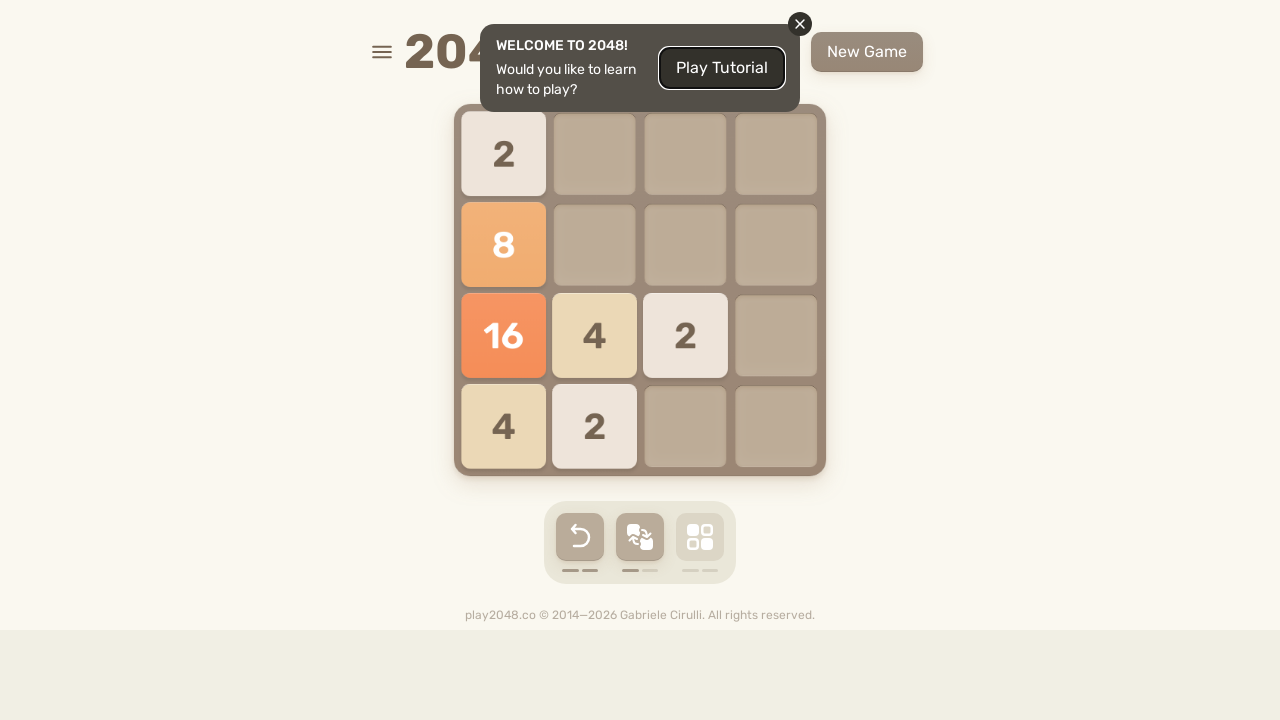

Pressed UP arrow key (iteration 5/5)
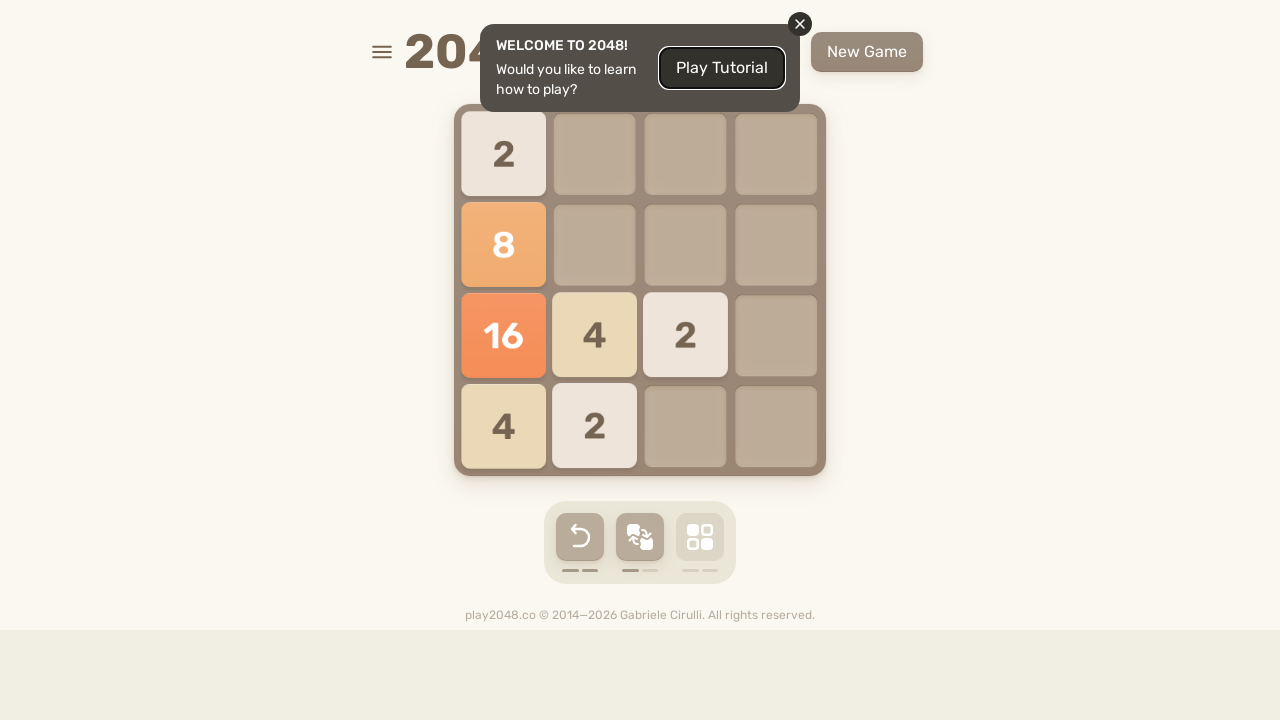

Pressed RIGHT arrow key (iteration 5/5)
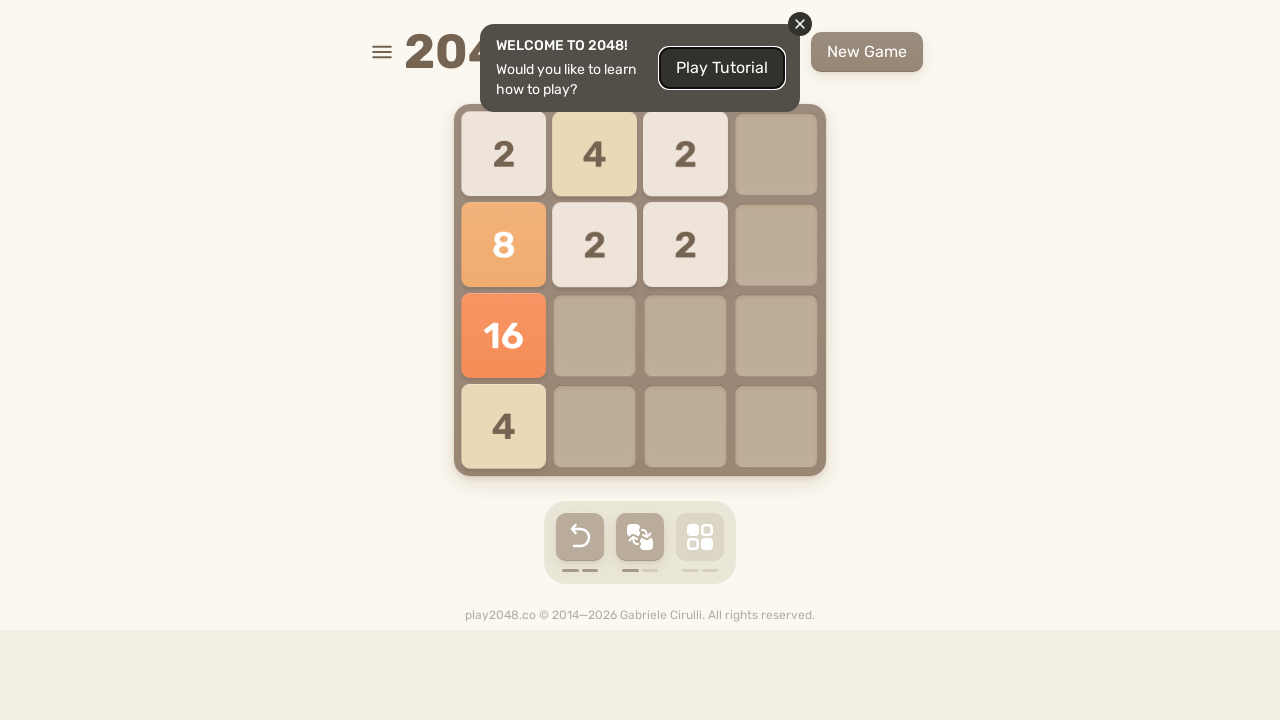

Pressed DOWN arrow key (iteration 5/5)
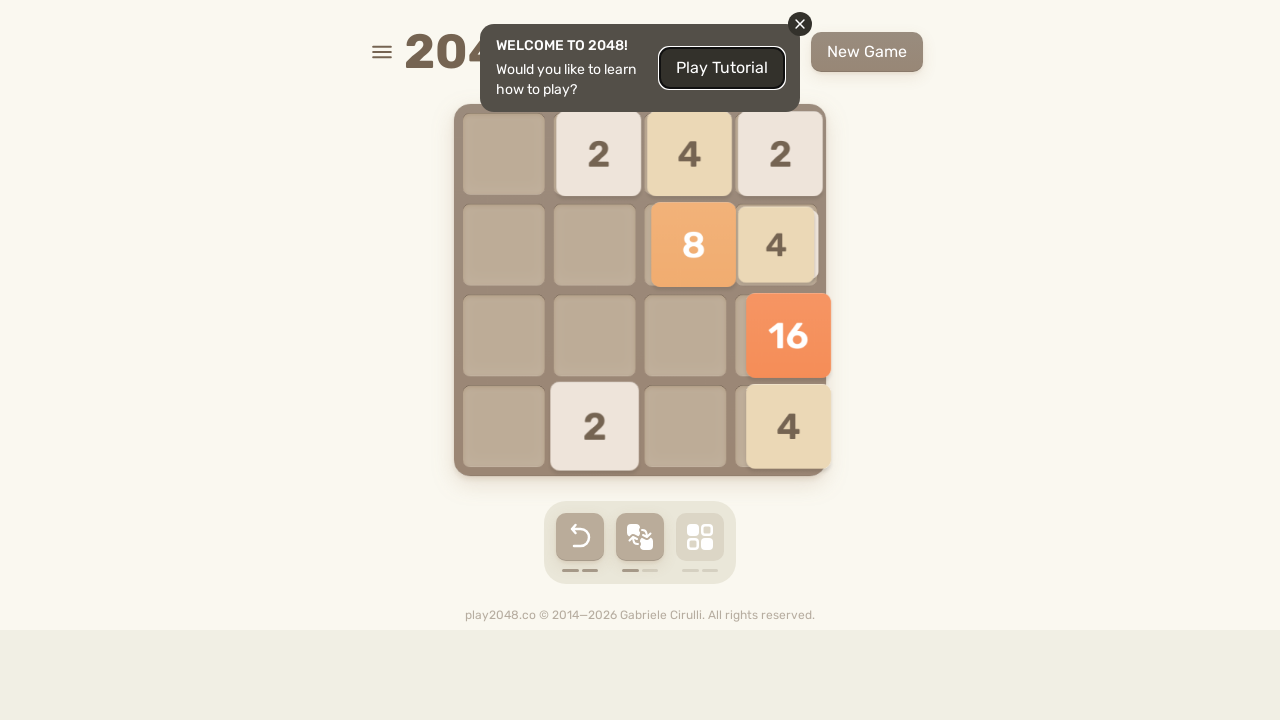

Pressed LEFT arrow key (iteration 5/5)
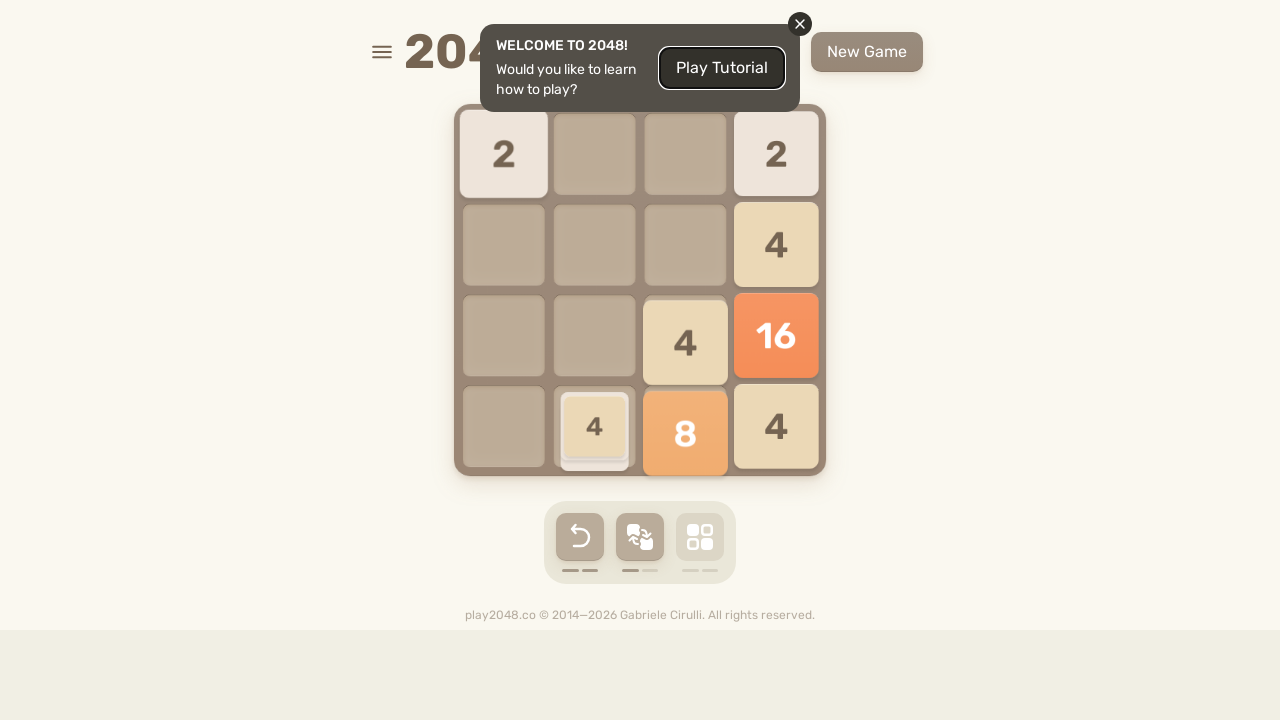

Waited 100ms for game animations to complete (iteration 5/5)
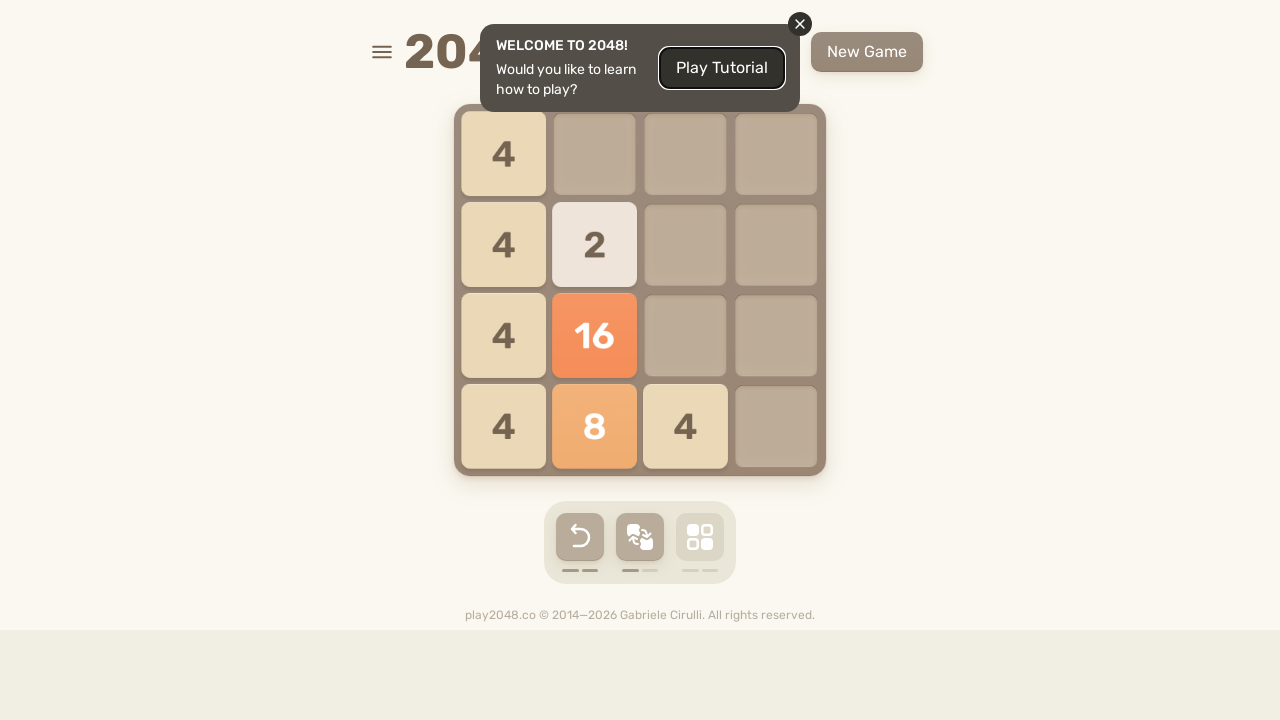

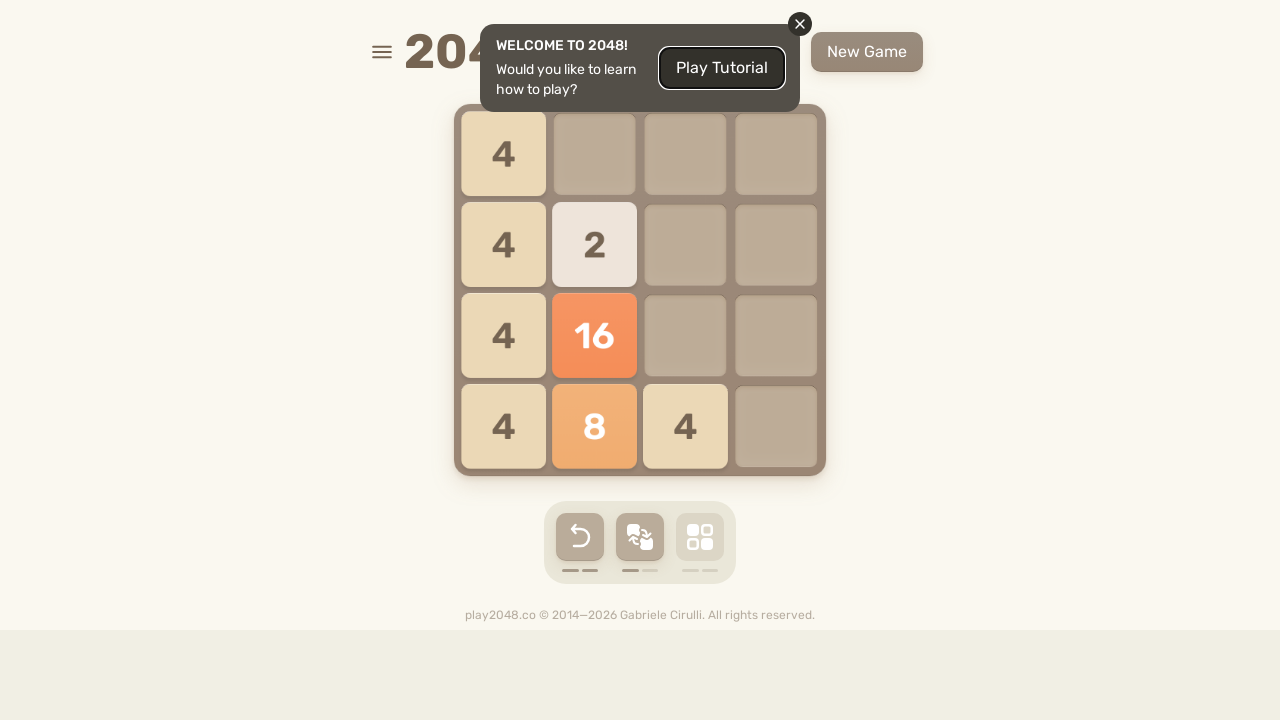